Tests the slider functionality on the Practice Automation website by navigating to the Sliders page, verifying the initial slider value is 25, then dragging the slider to change its value to 40.

Starting URL: https://practice-automation.com/

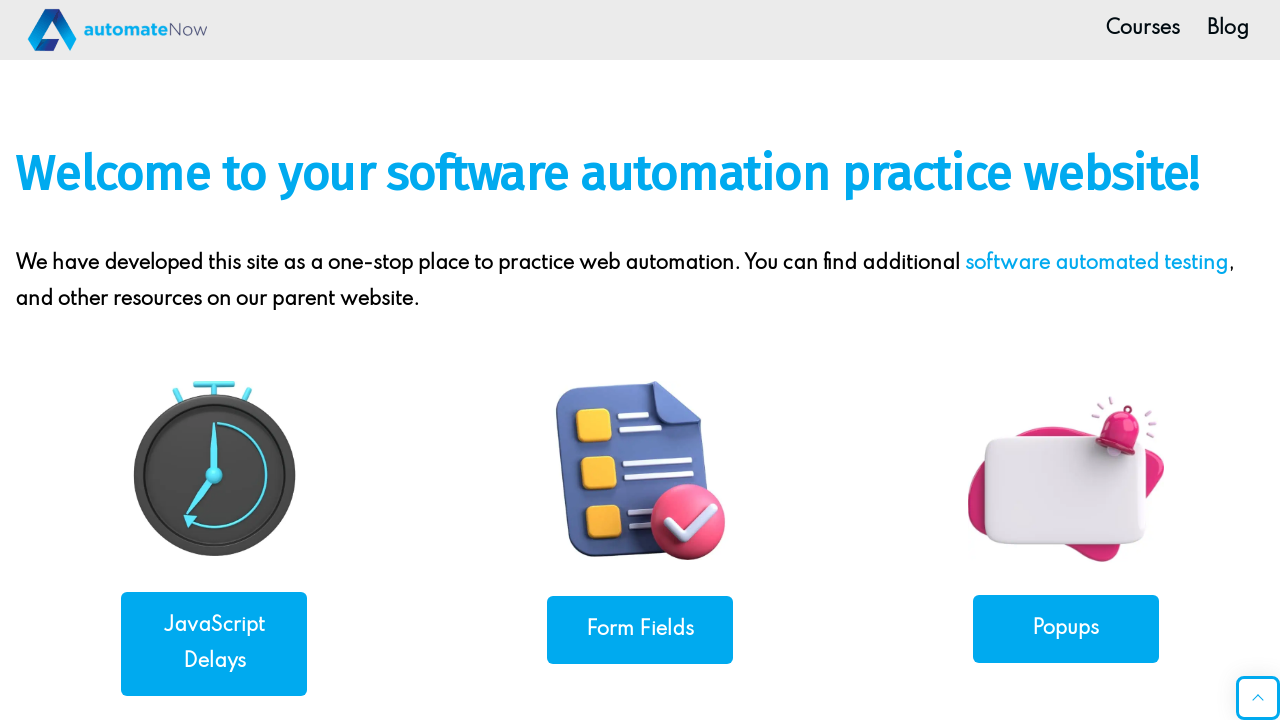

Verified we are on the Practice Automation homepage
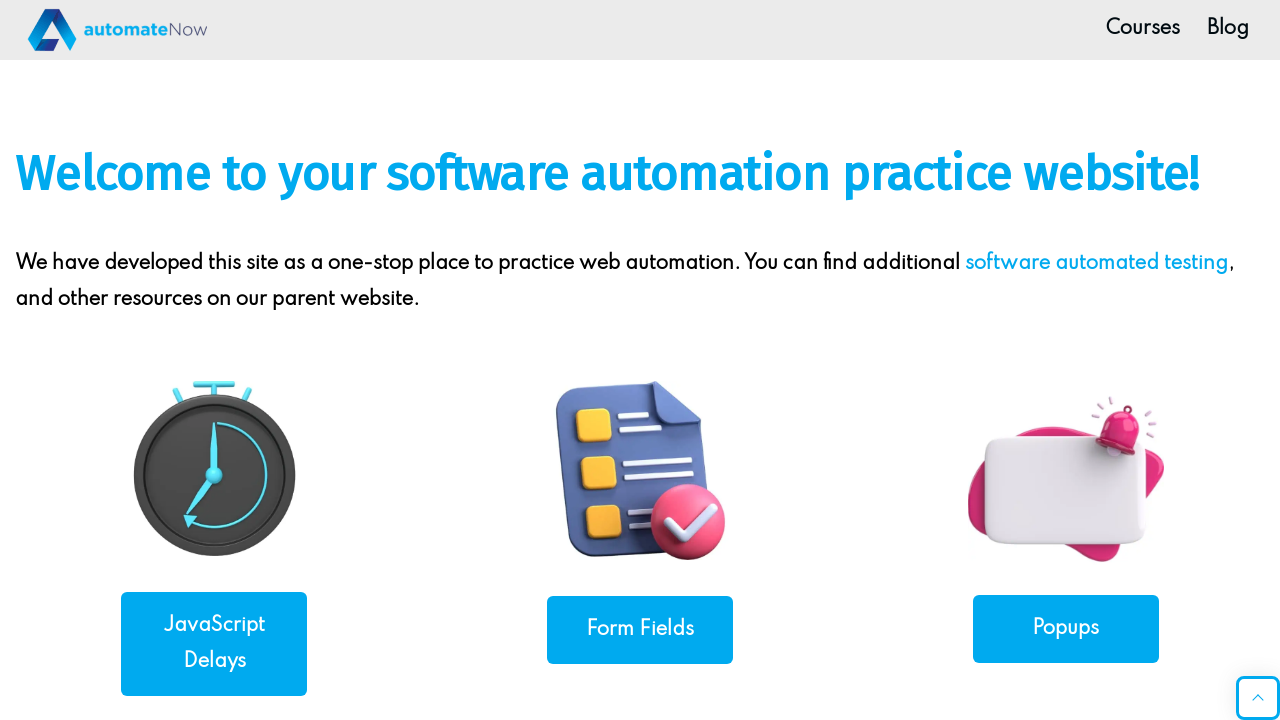

Clicked on Sliders link at (214, 360) on internal:role=link[name="Sliders"i]
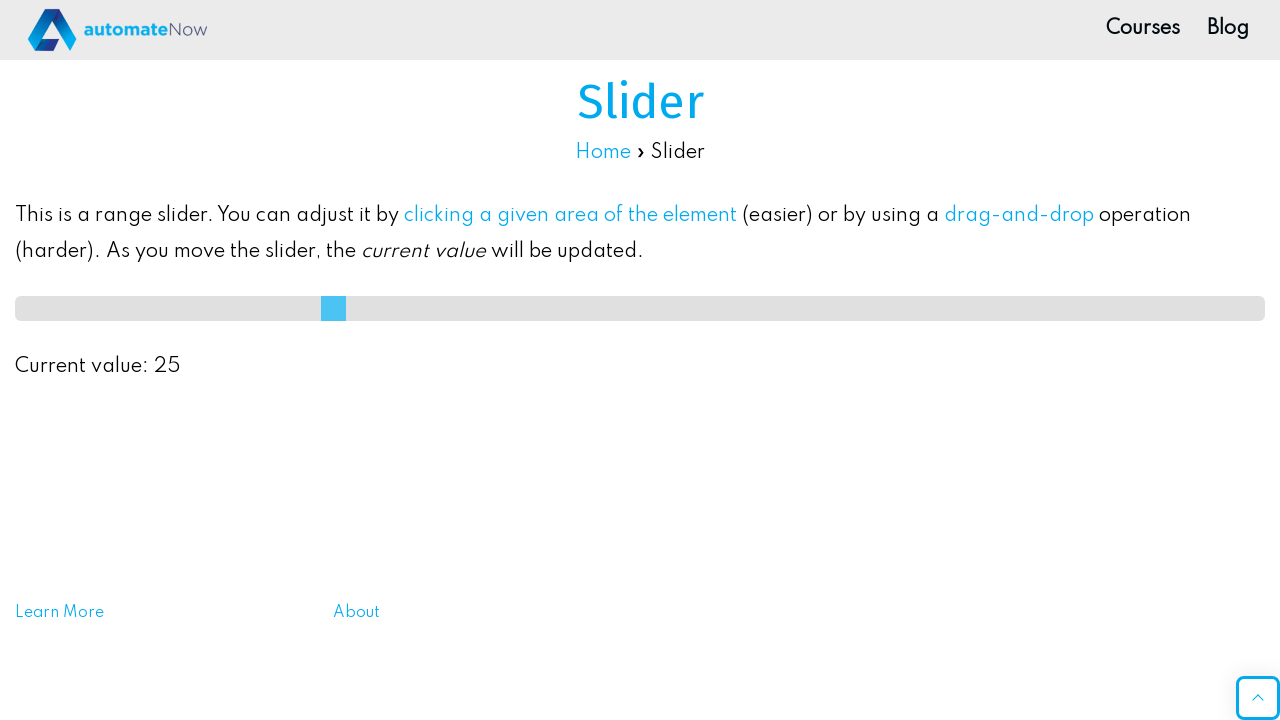

Navigated to Sliders page
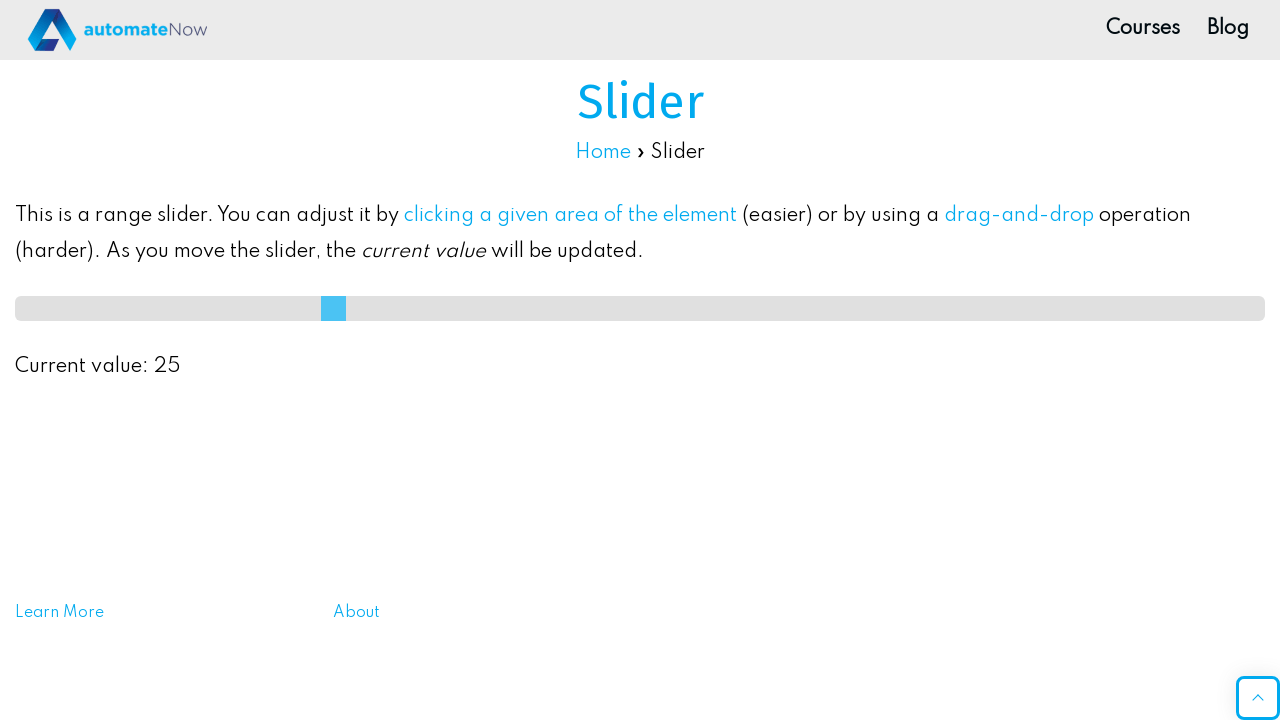

Page header loaded
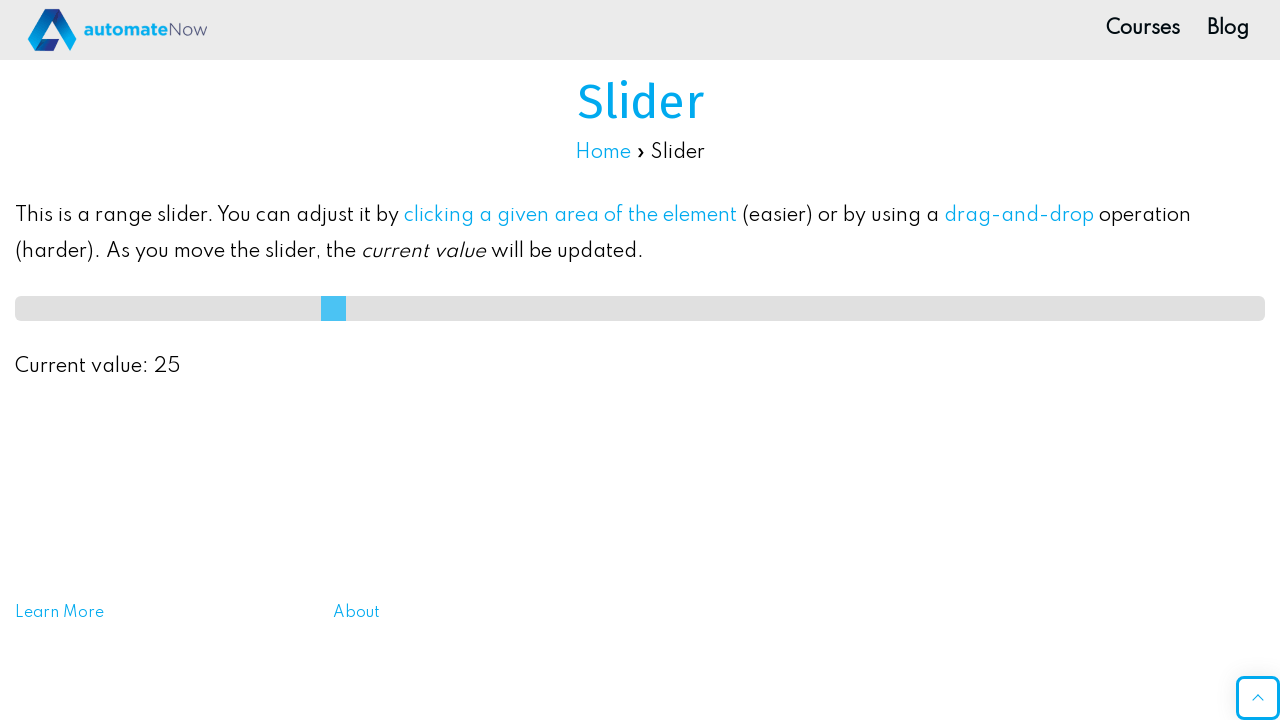

Scrolled slider element into view
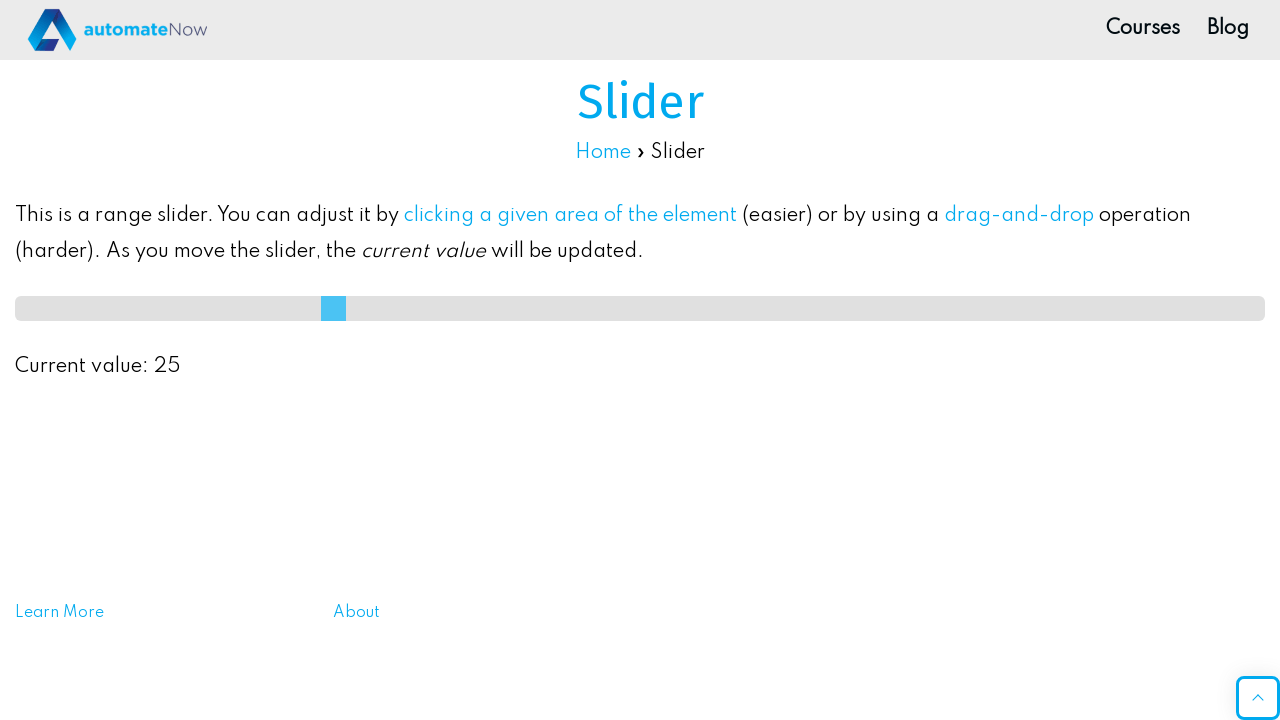

Verified initial slider value is 25
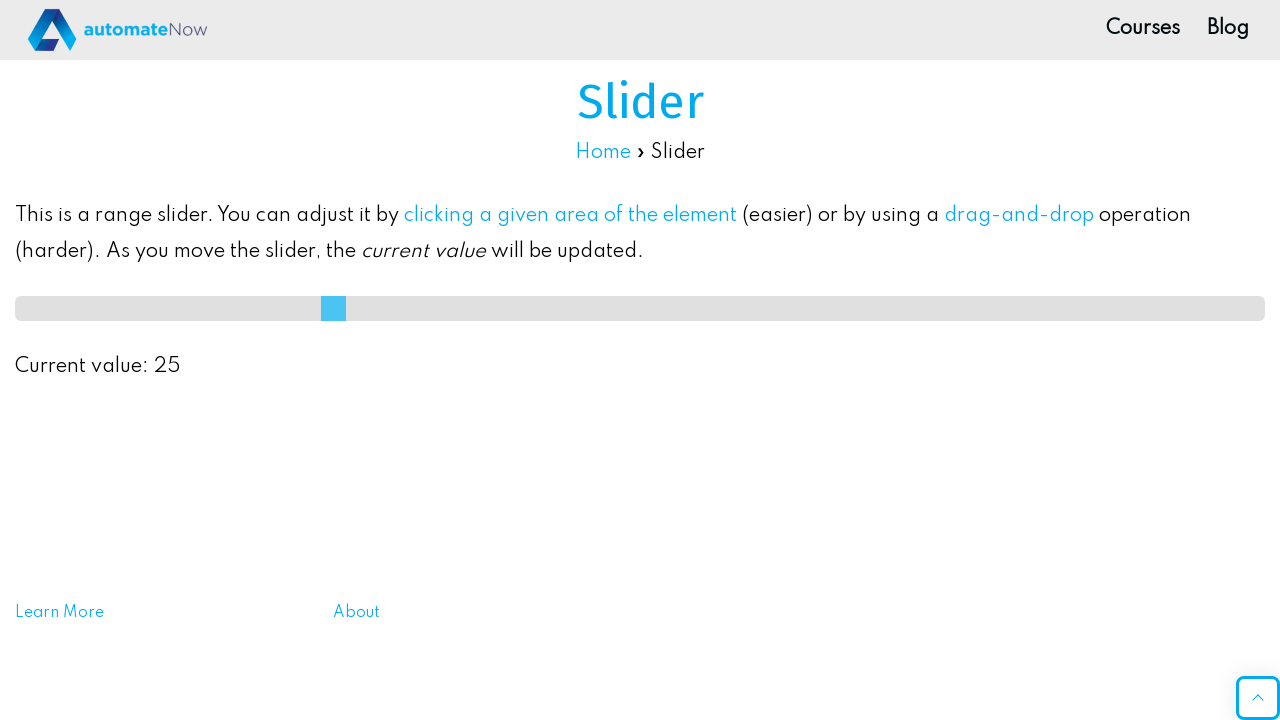

Retrieved slider bounding box coordinates
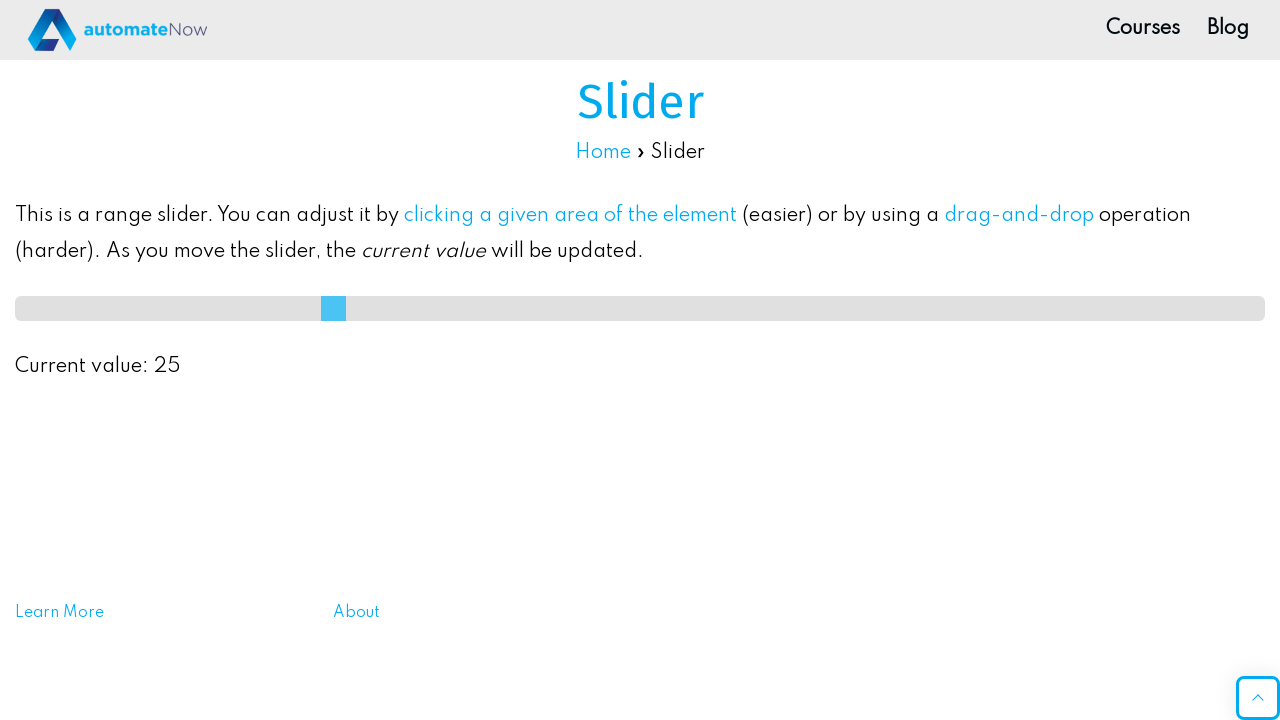

Moved mouse to slider position at (15, 296)
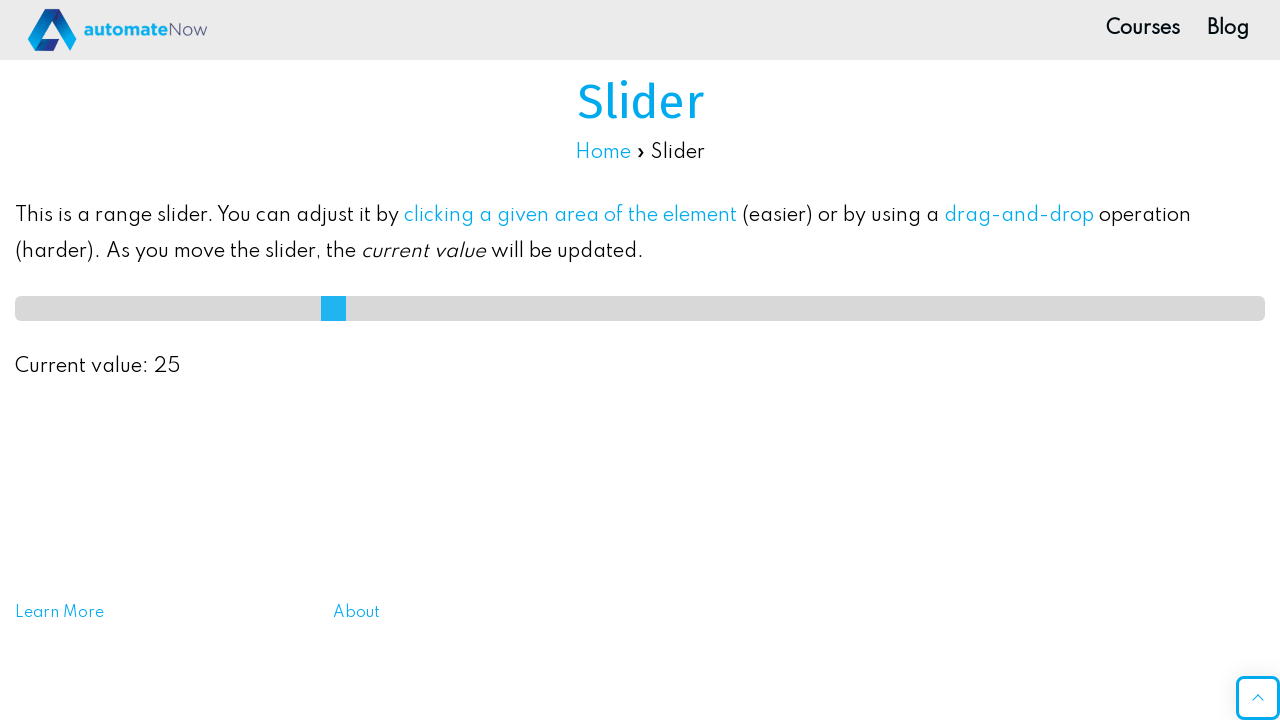

Pressed mouse button down on slider at (15, 296)
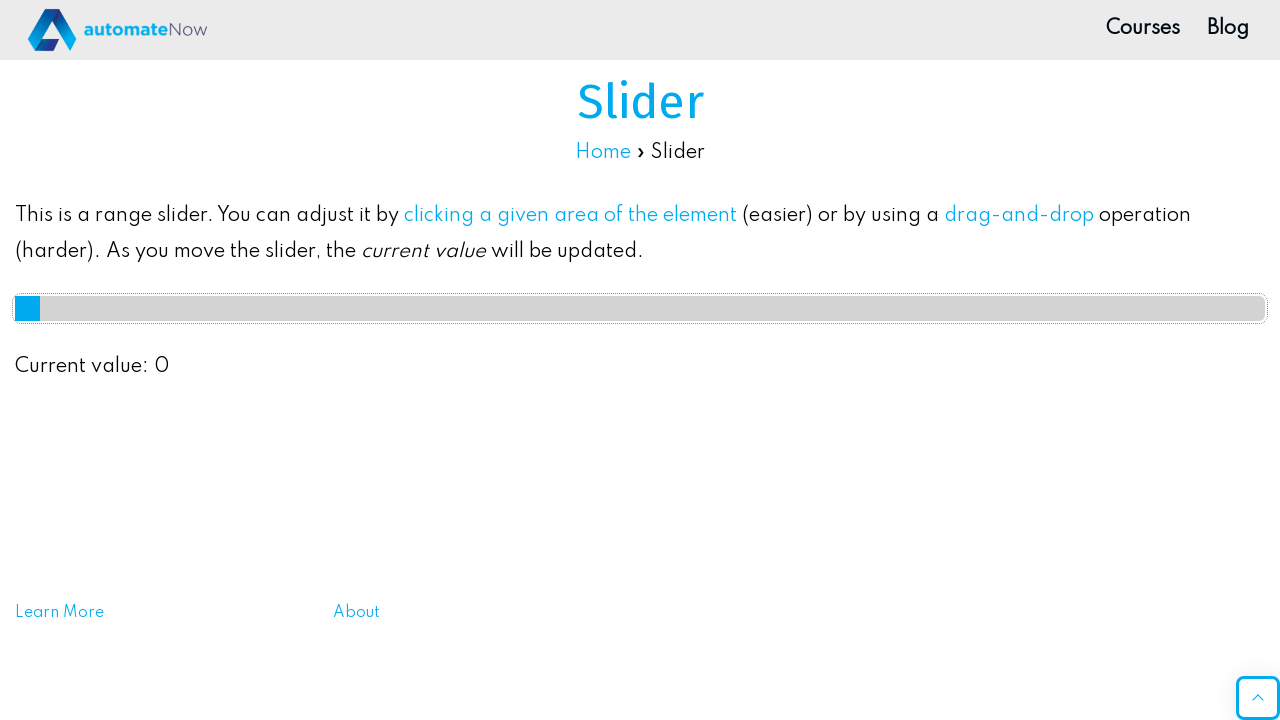

Dragged slider to the right by 500 pixels at (515, 0)
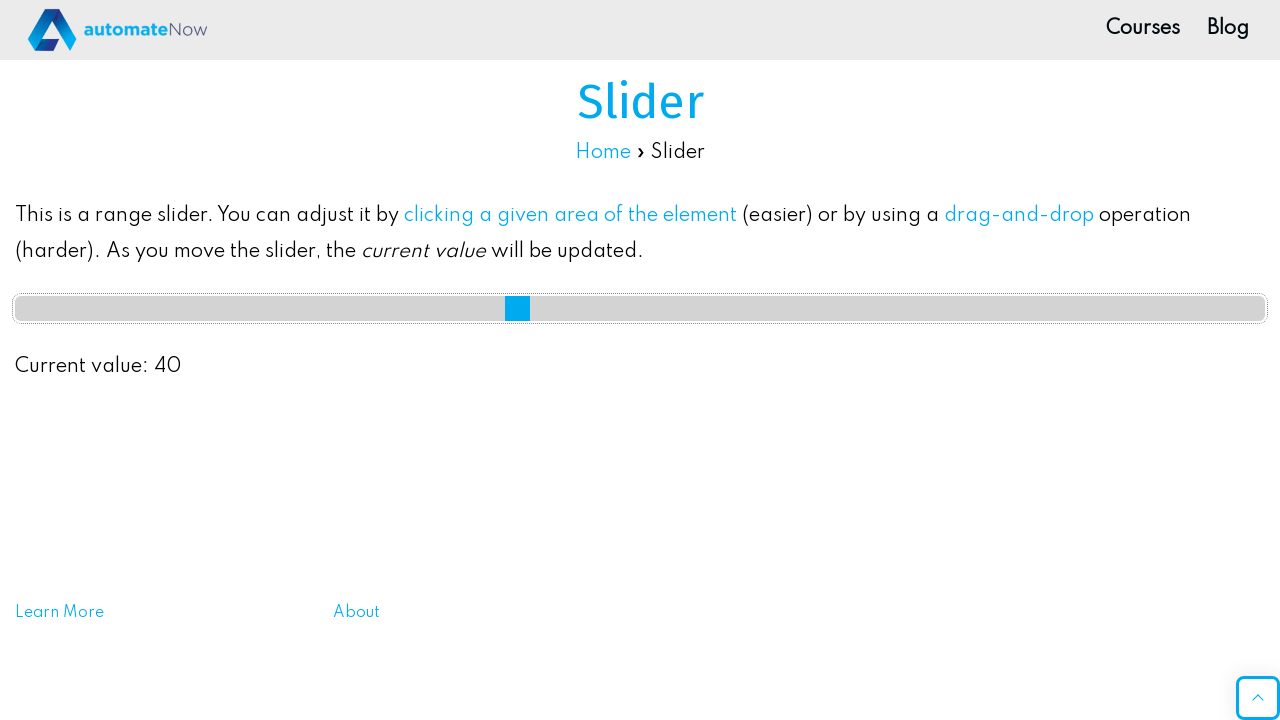

Released mouse button after dragging slider at (515, 0)
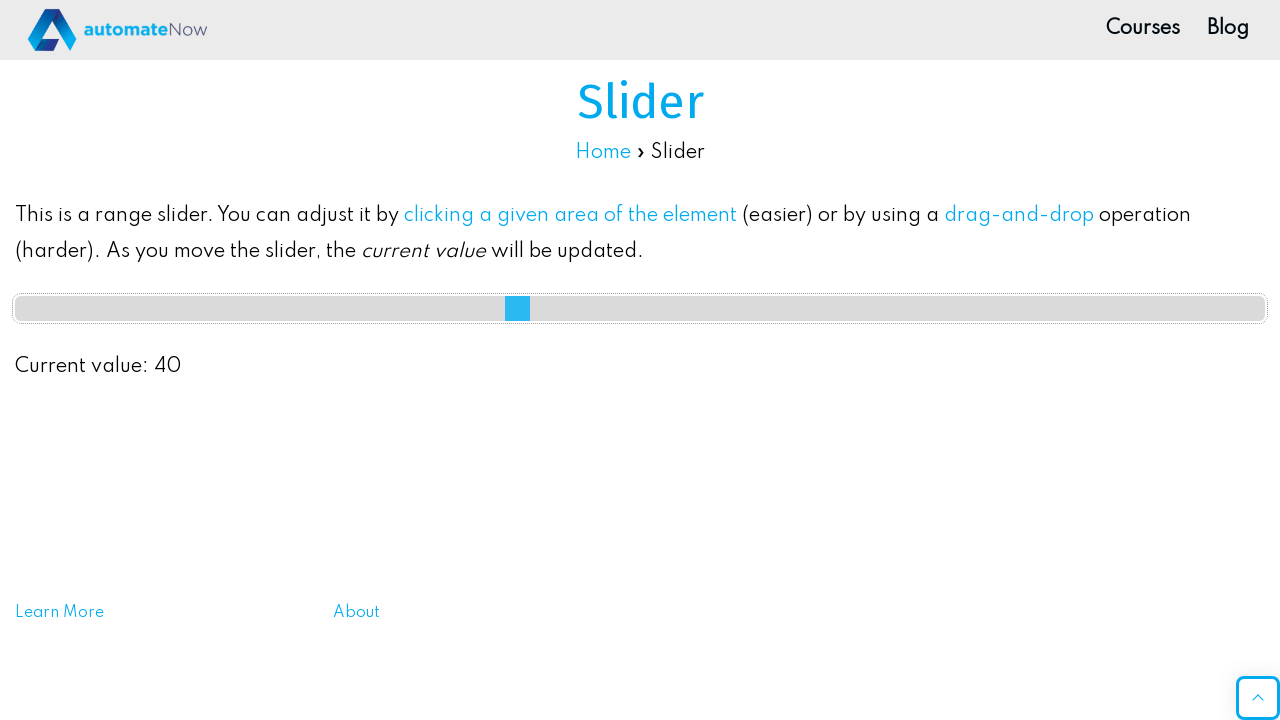

Verified slider value changed to 40
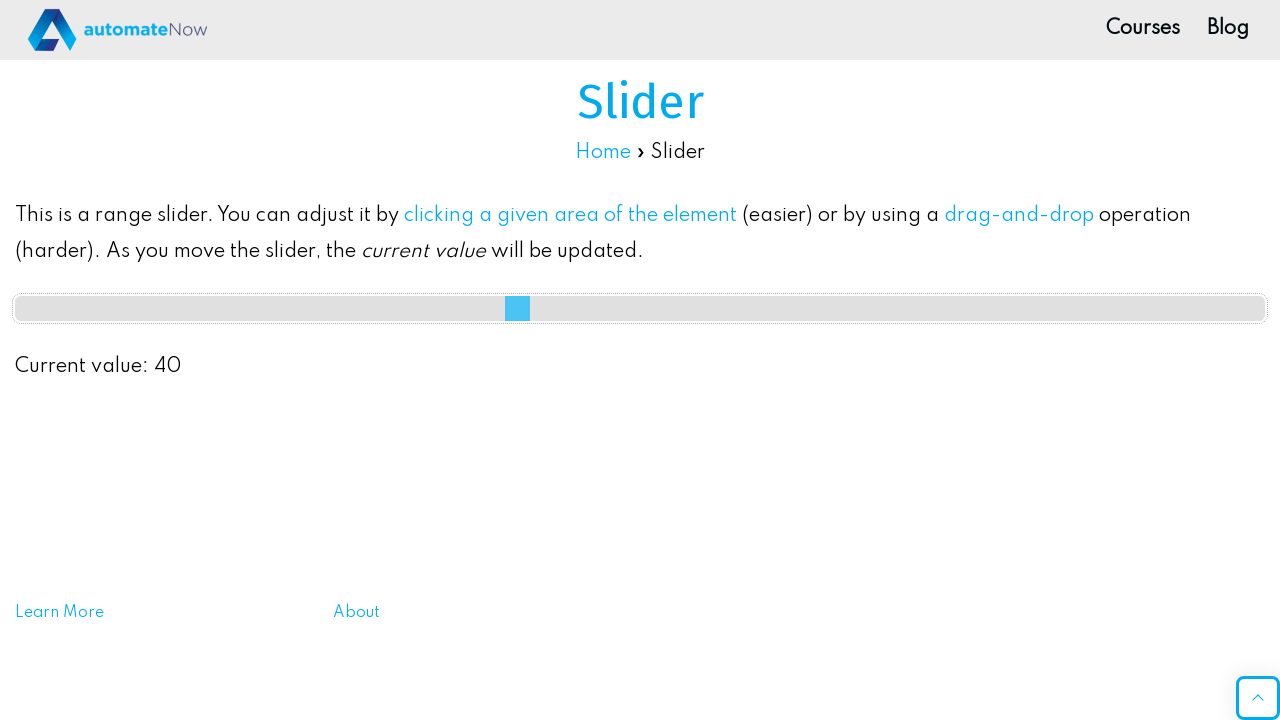

Confirmed slider value is no longer 25
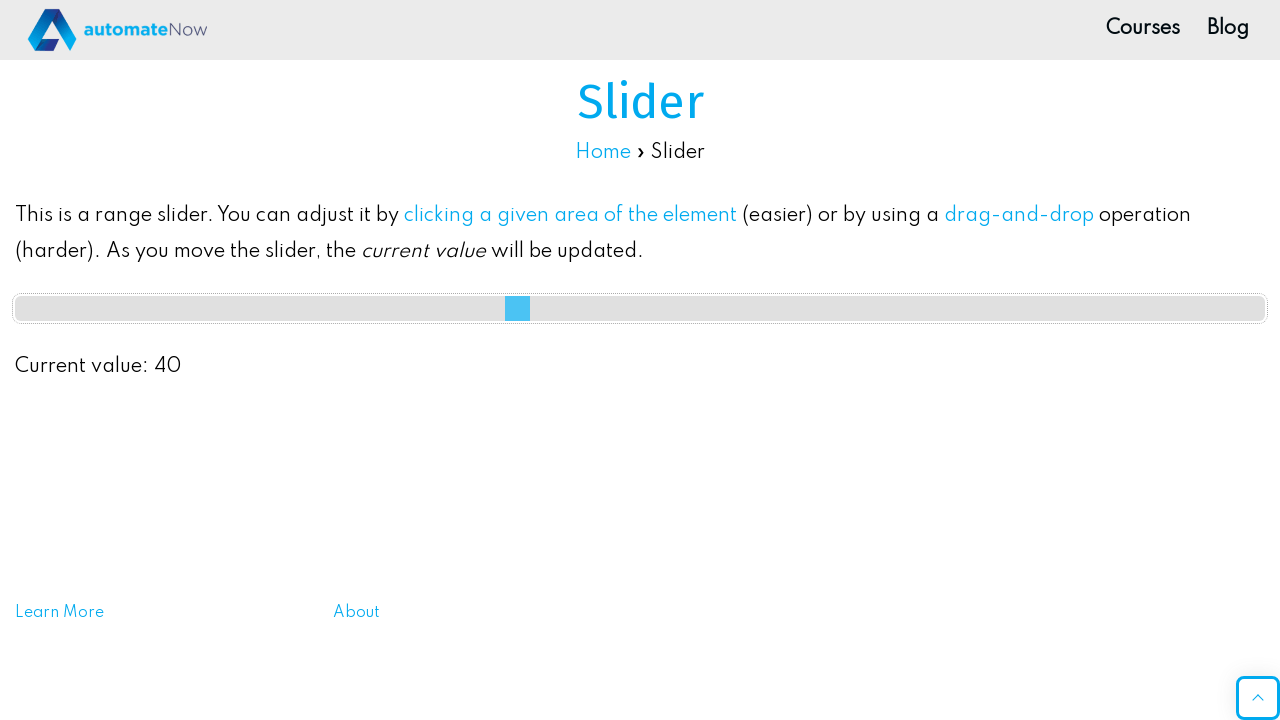

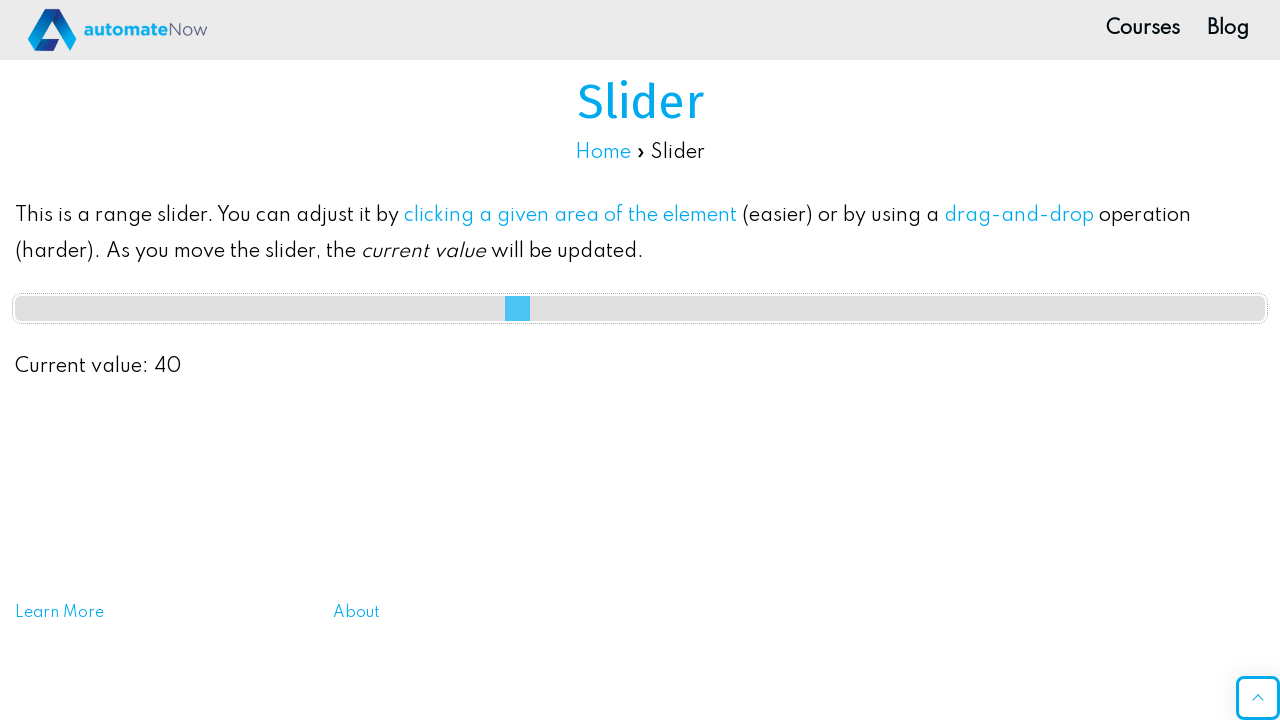